Tests child window handling by clicking a link that opens a popup window and verifying content in the new window contains an expected email address

Starting URL: https://rahulshettyacademy.com/loginpagePractise/

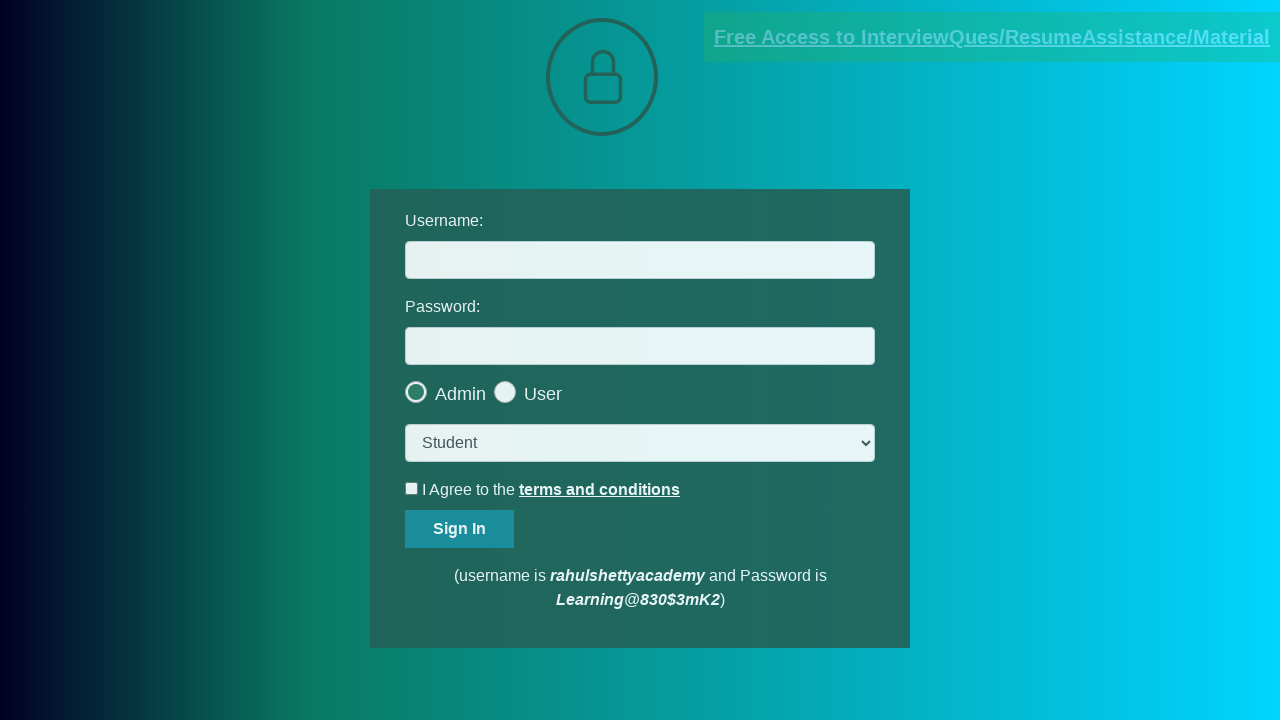

Clicked link to open popup window for Free Access to InterviewQues/ResumeAssistance/Material at (992, 37) on internal:role=link[name="Free Access to InterviewQues/ResumeAssistance/Material"
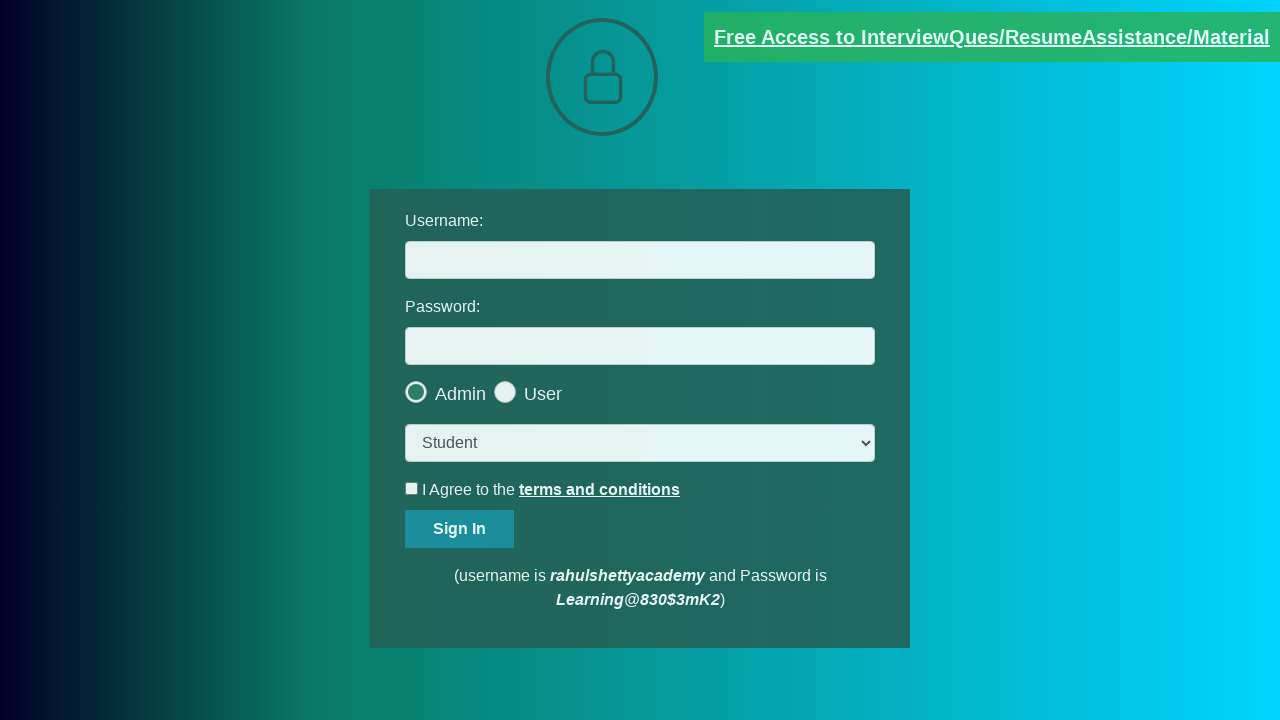

Child window loaded and red element selector ready
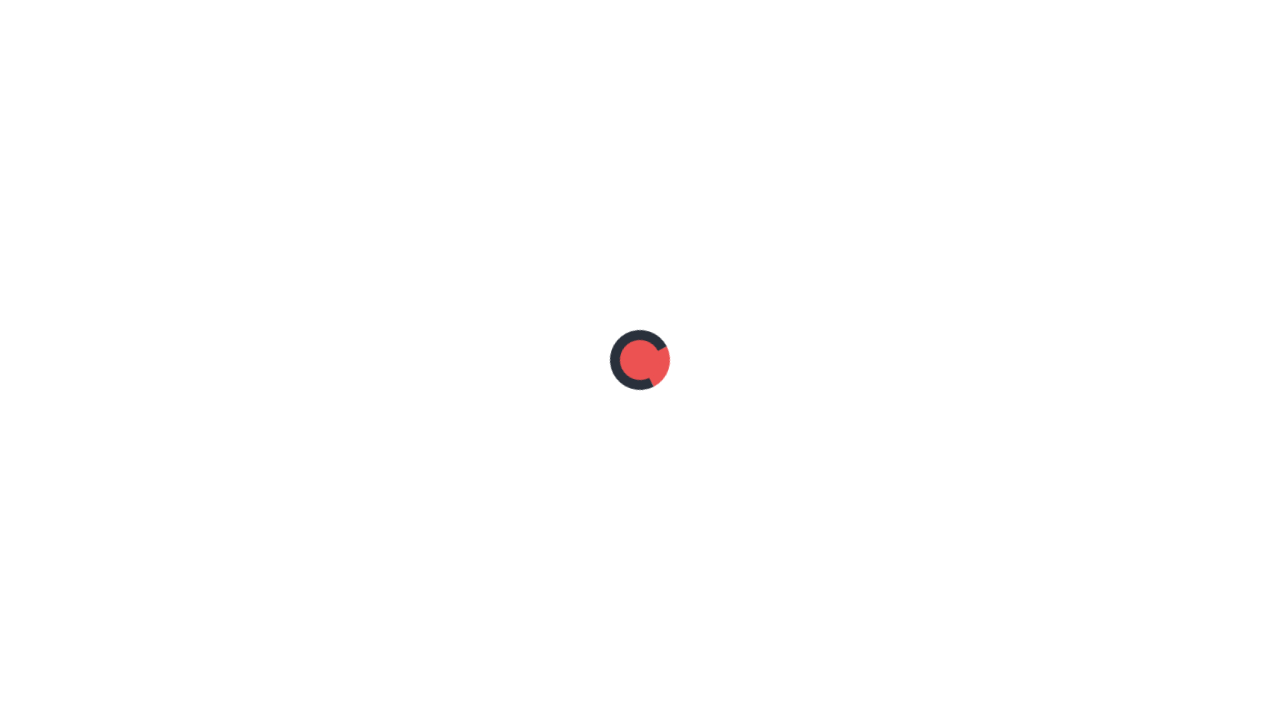

Retrieved text content from red element in child window
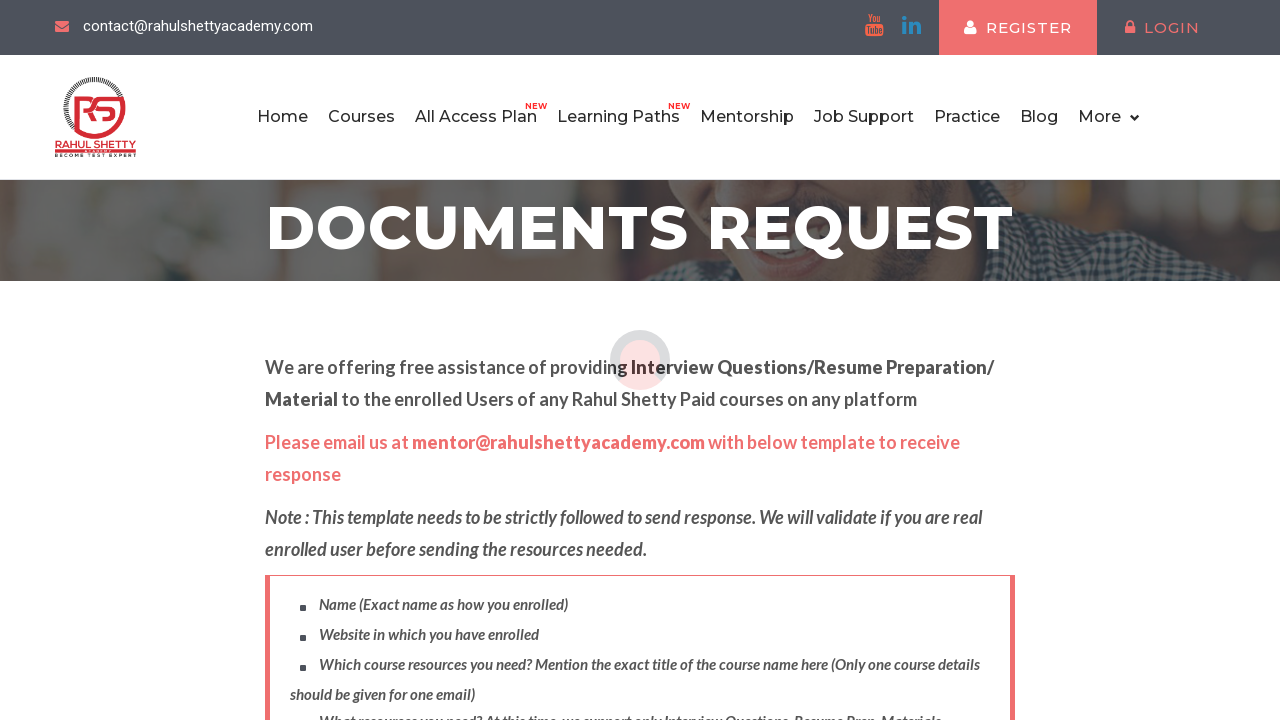

Verified that email 'mentor@rahulshettyacademy.com' is present in child window content
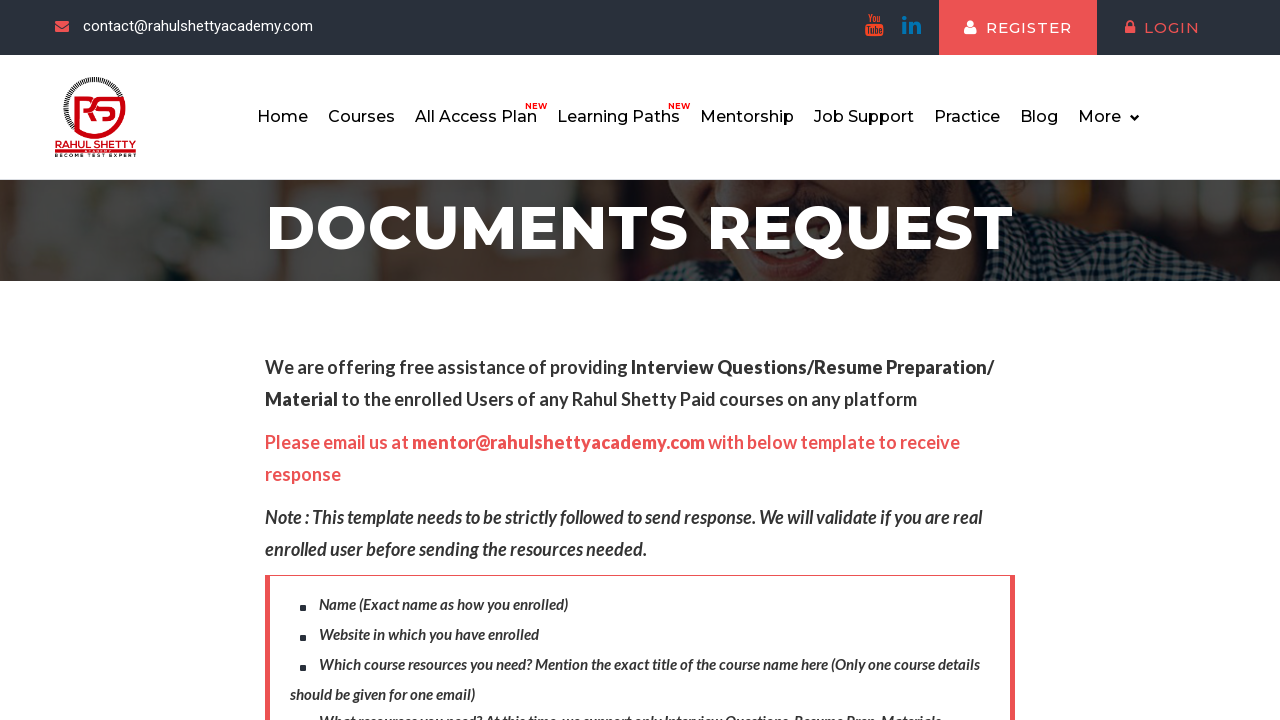

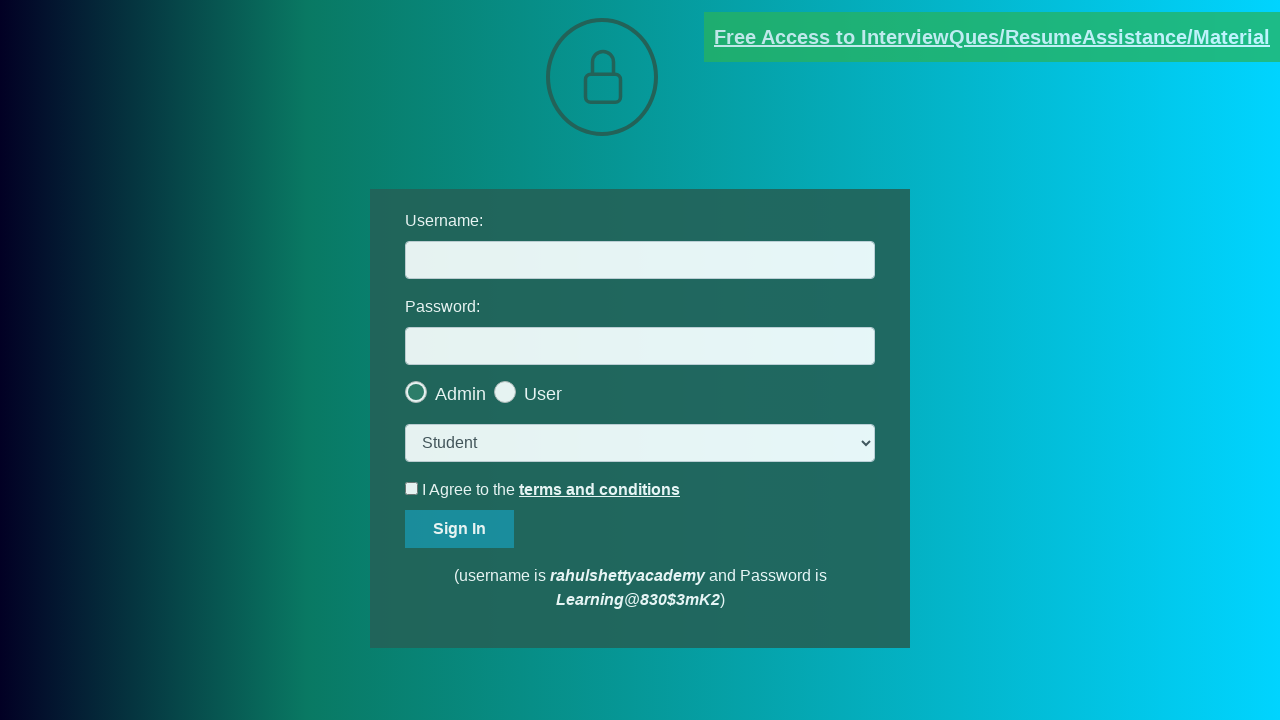